Performs a calculator operation and waits for the result to display '15' on the calculator screen

Starting URL: https://bonigarcia.dev/selenium-webdriver-java/slow-calculator.html

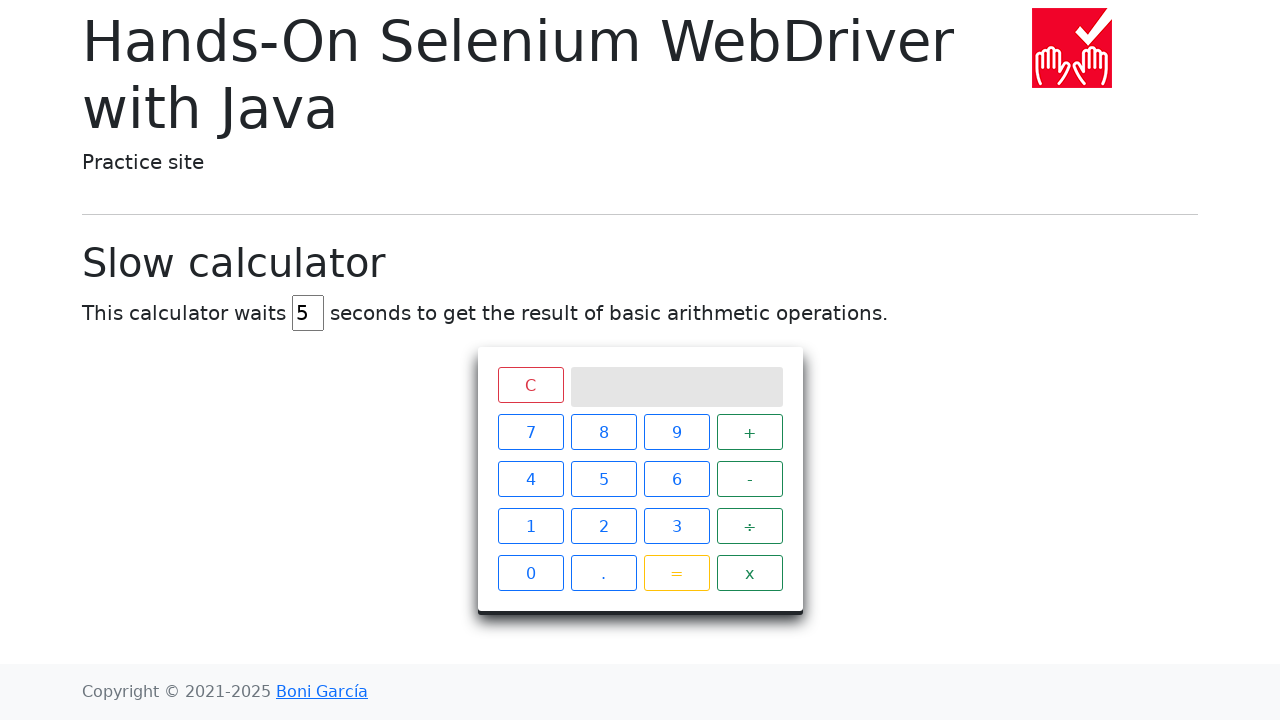

Cleared the delay input field on #delay
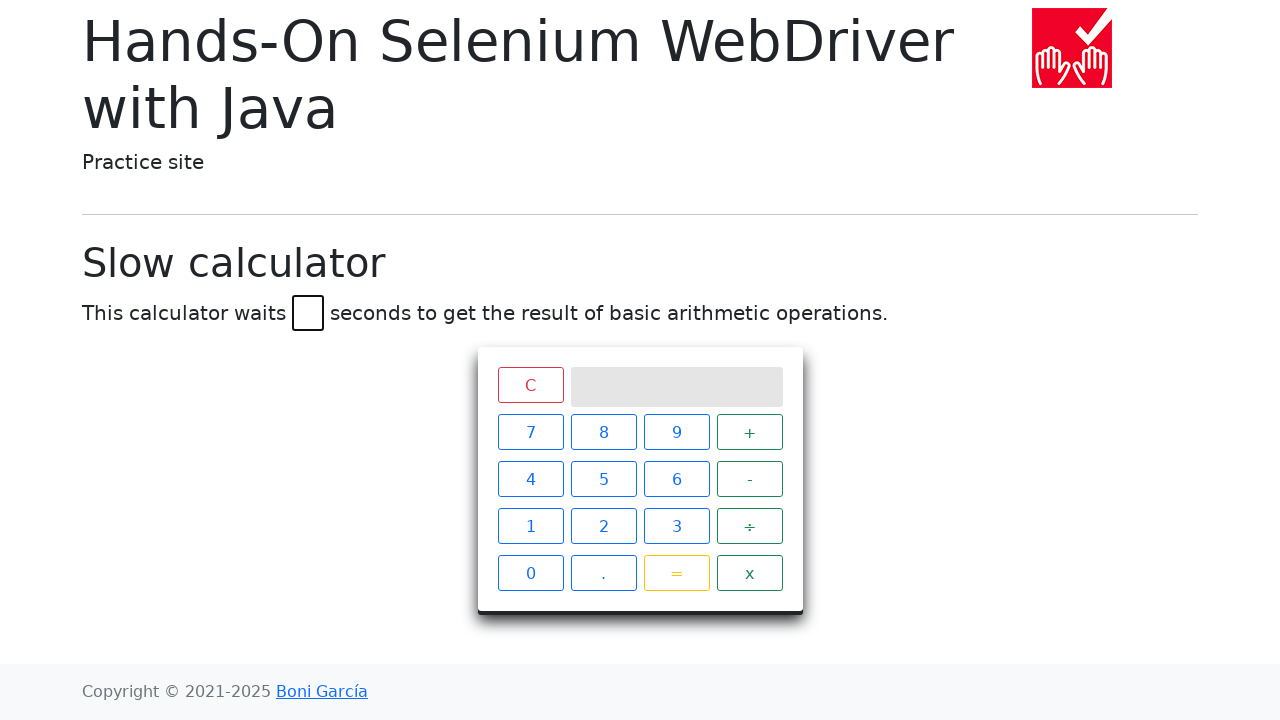

Set delay value to 45 seconds on #delay
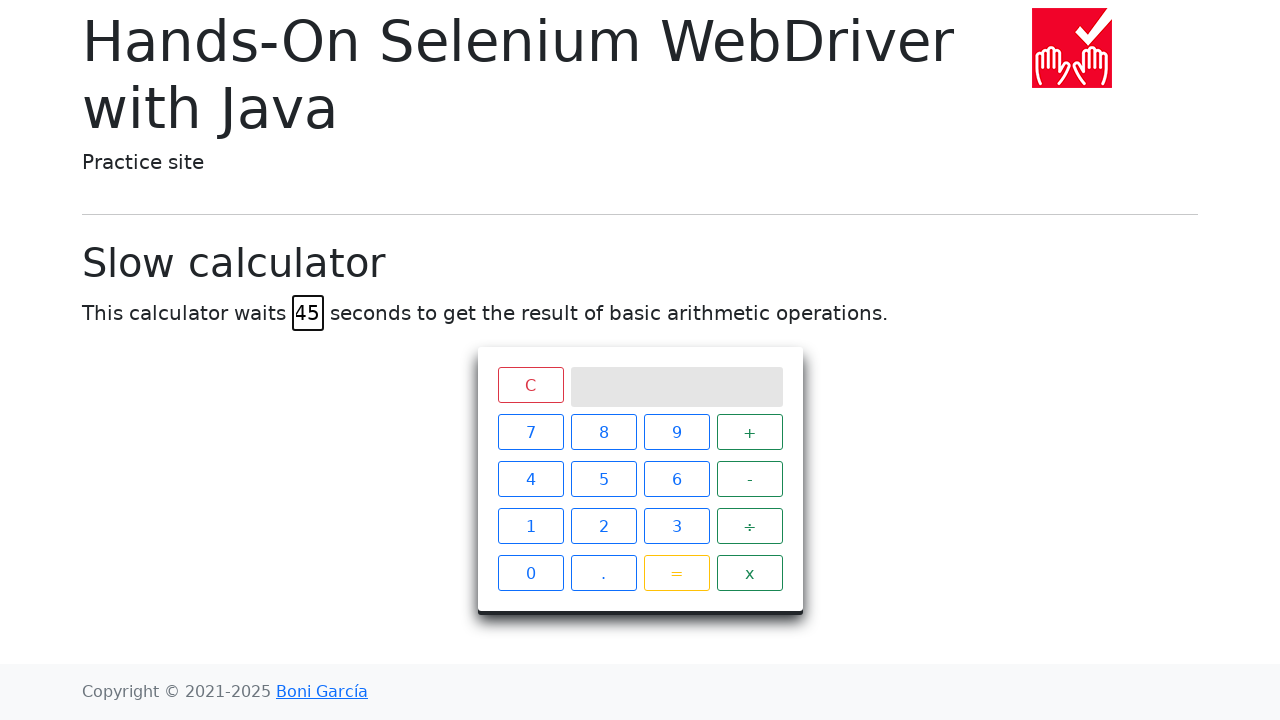

Clicked number 7 at (530, 432) on .btn.btn-outline-primary >> nth=0
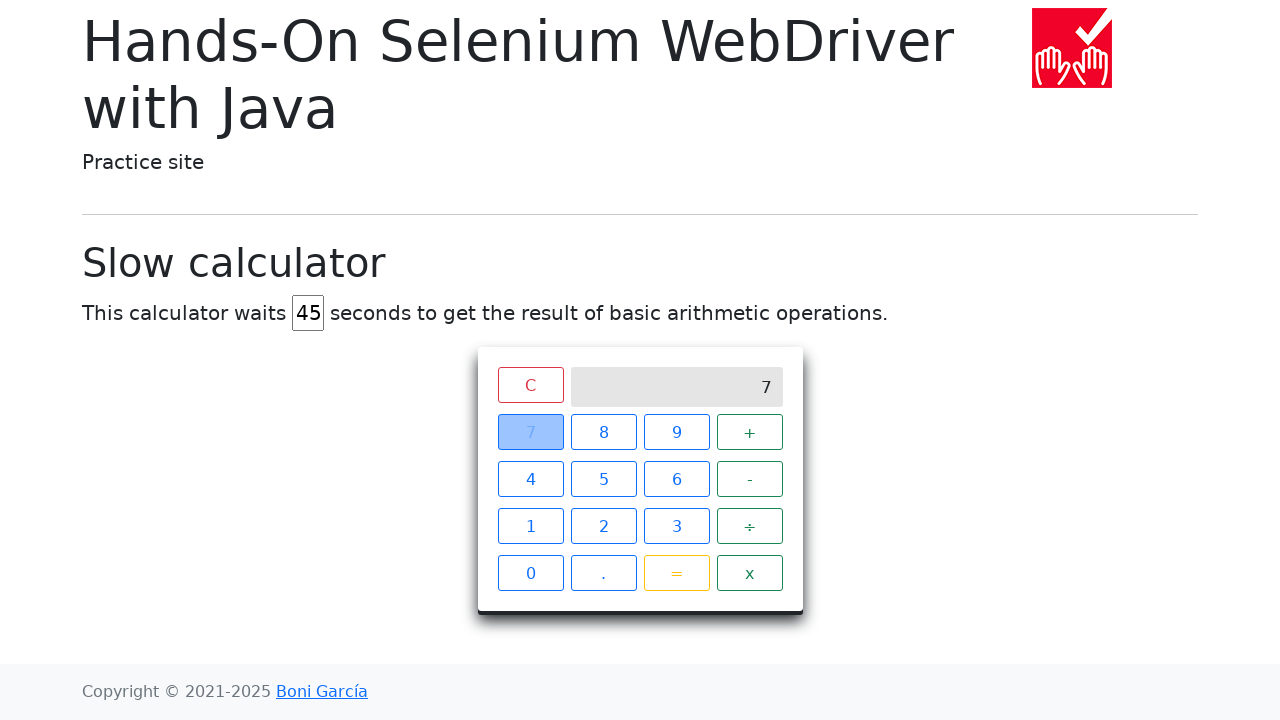

Clicked plus operator at (750, 432) on .operator.btn.btn-outline-success >> nth=0
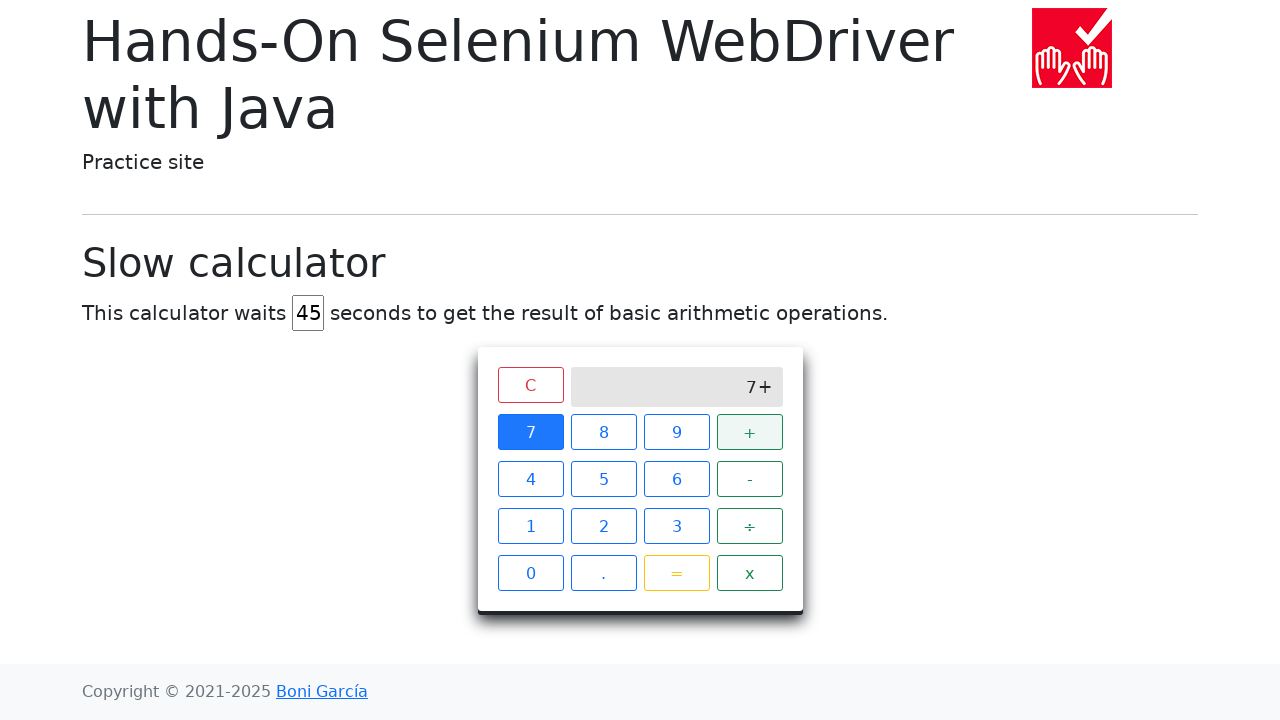

Clicked number 8 at (604, 432) on .btn.btn-outline-primary >> nth=1
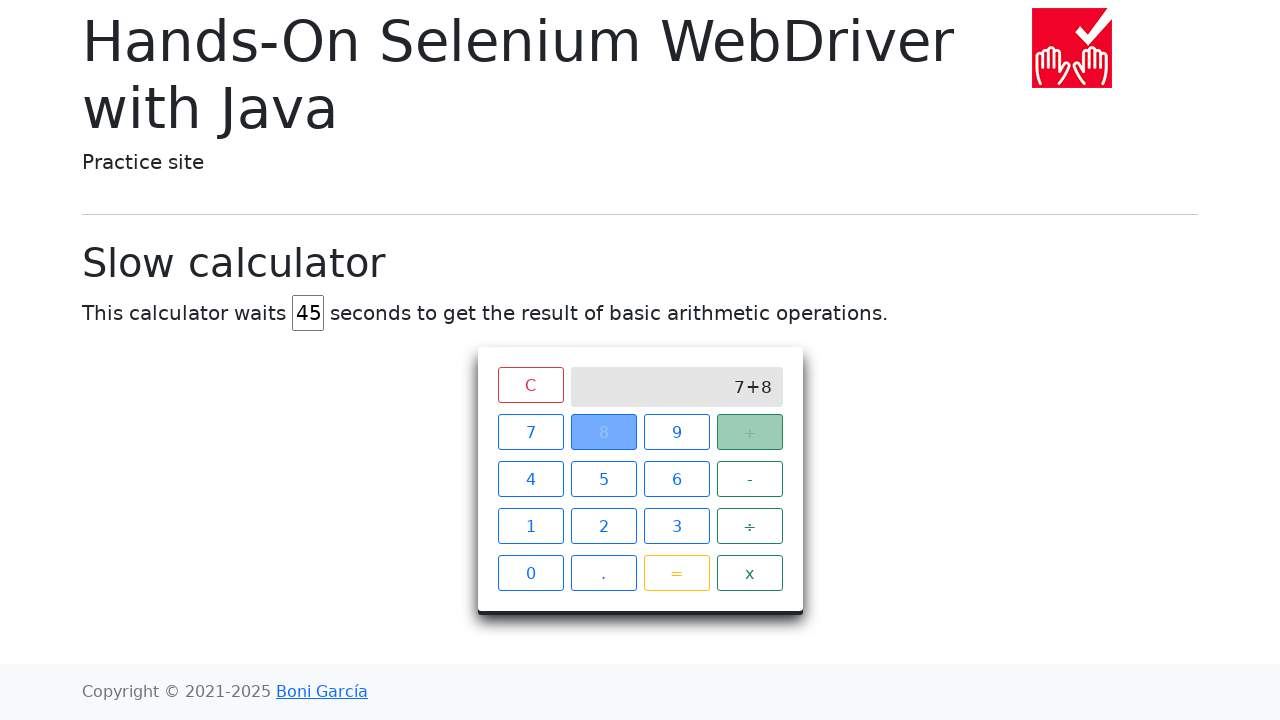

Clicked equals button at (676, 573) on .btn.btn-outline-warning
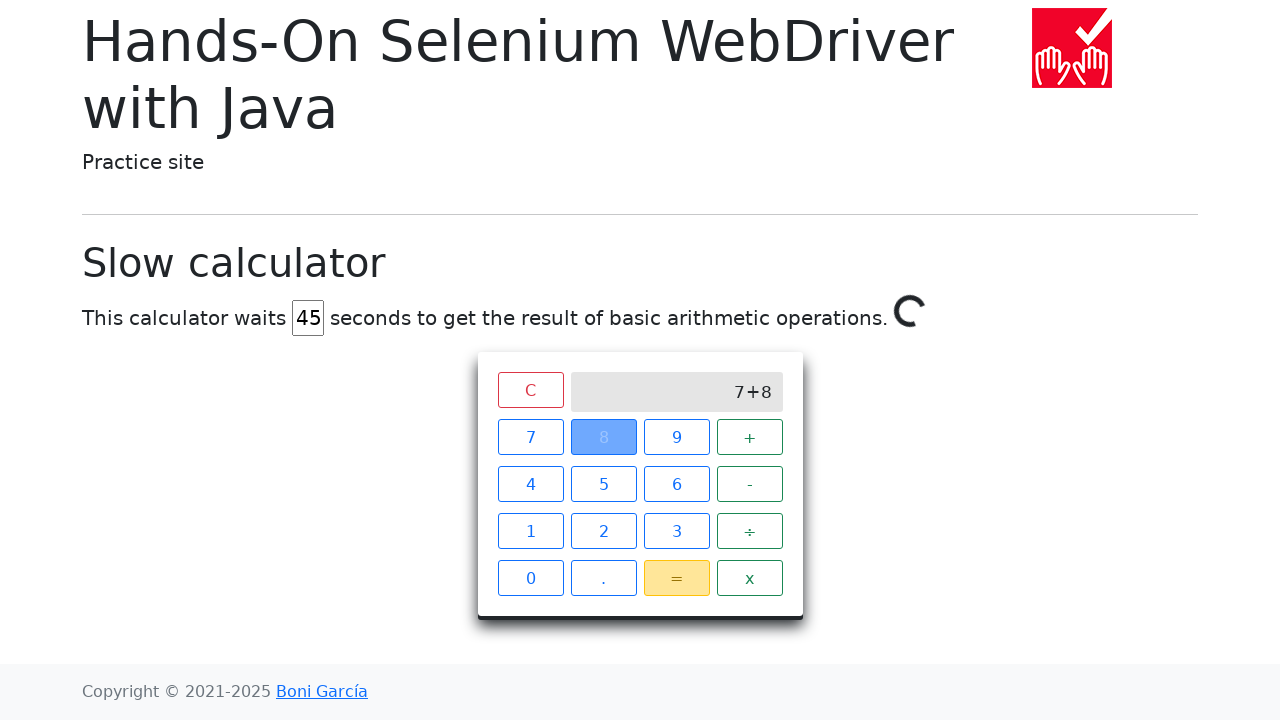

Calculator result '15' displayed on screen
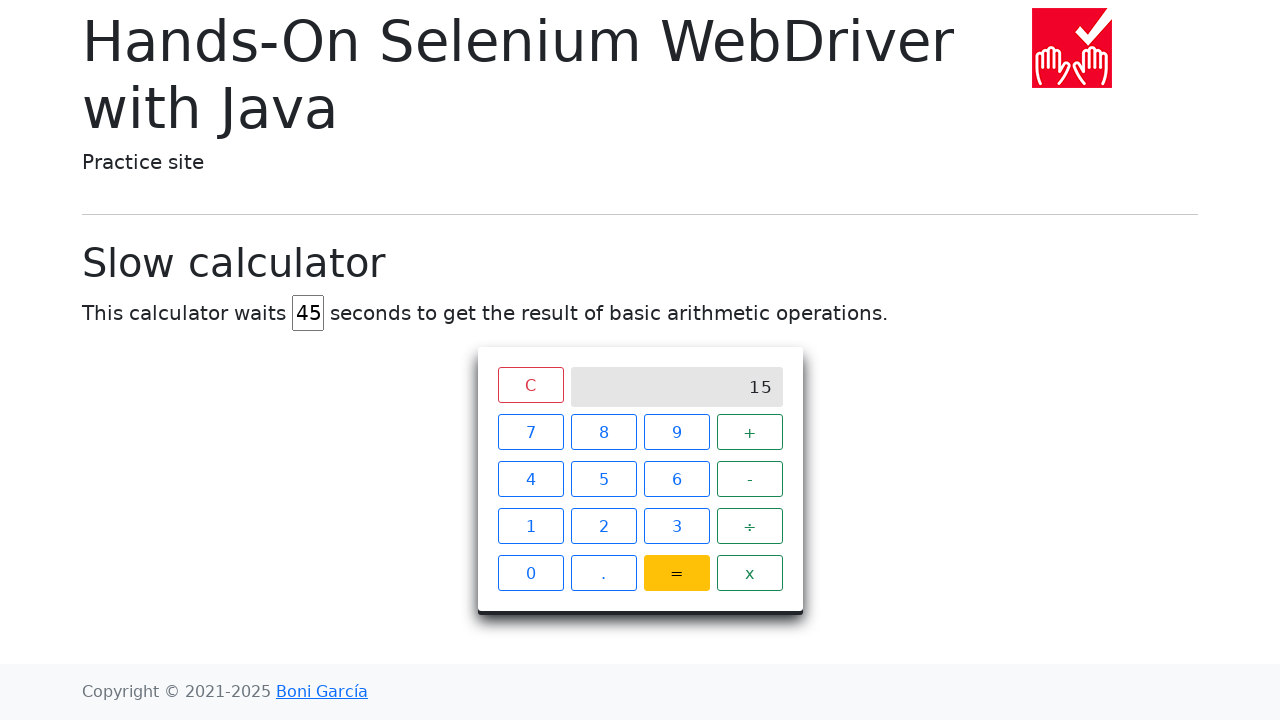

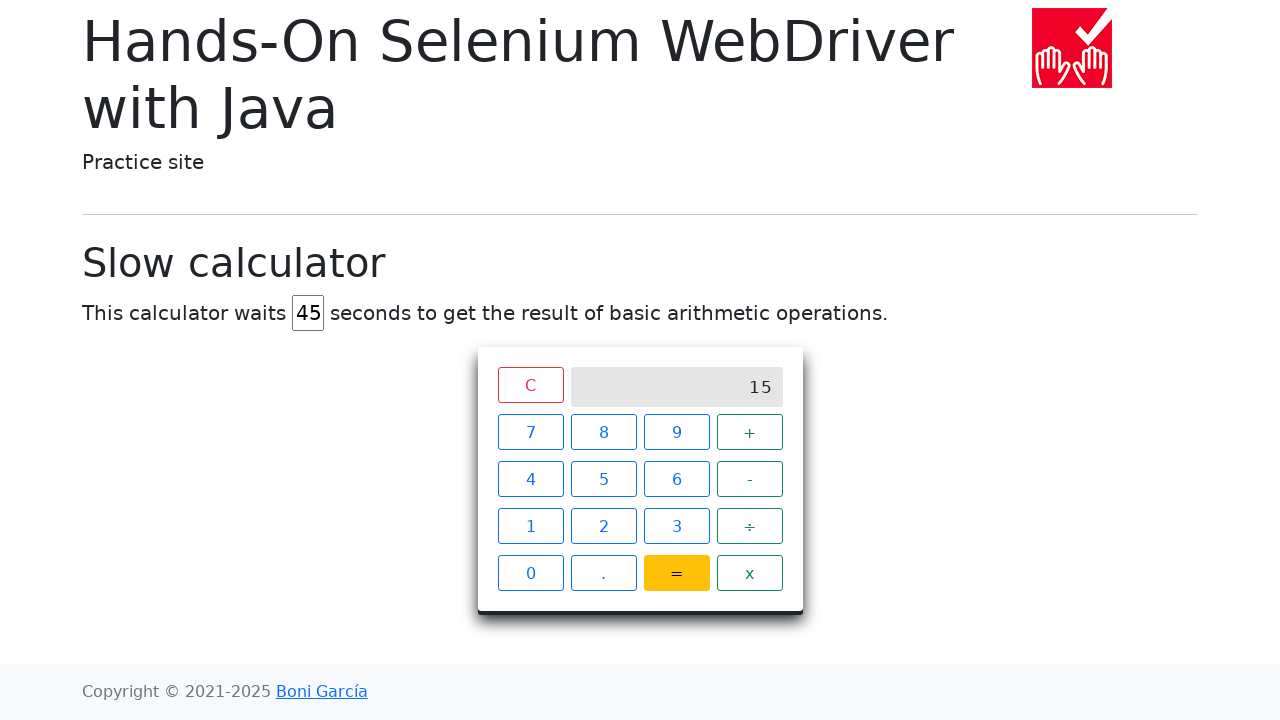